Tests the shopping cart flow on a practice e-commerce site by adding an item to cart, proceeding to checkout, and applying a promo code

Starting URL: https://rahulshettyacademy.com/seleniumPractise/

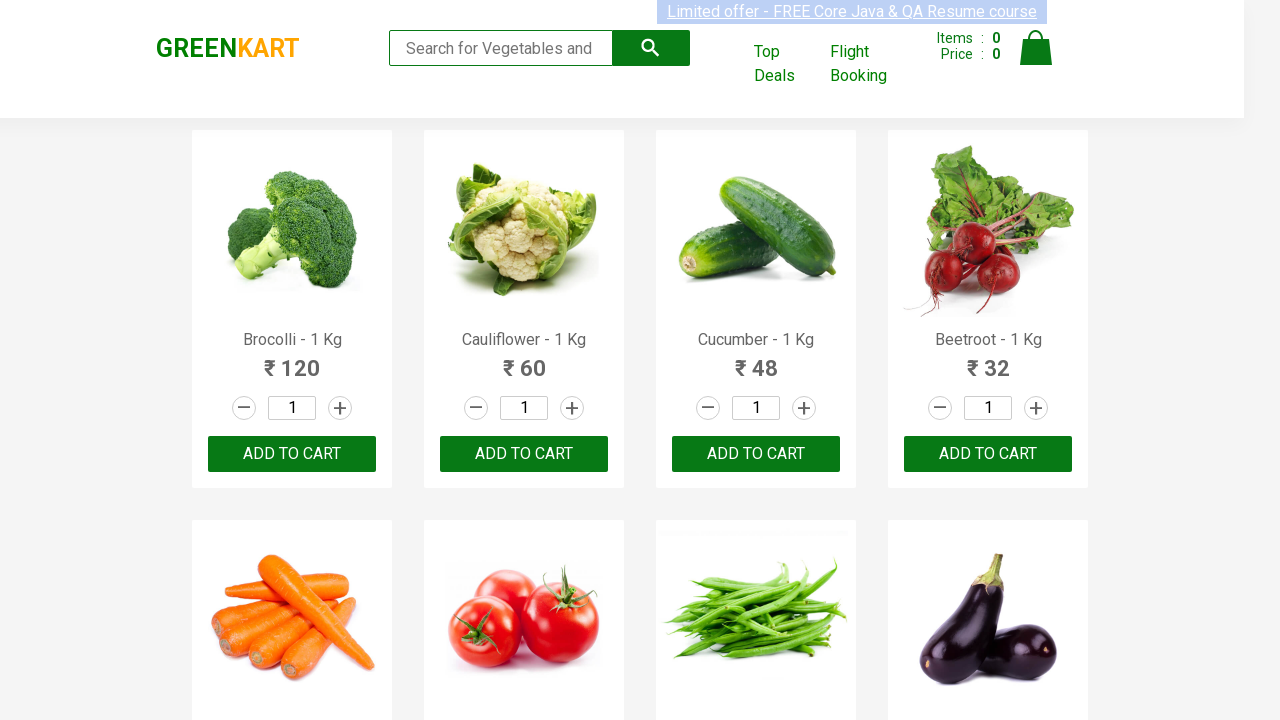

Clicked add to cart button for first product at (292, 454) on xpath=//body[1]/div[1]/div[1]/div[1]/div[1]/div[1]/div[3]/button[1]
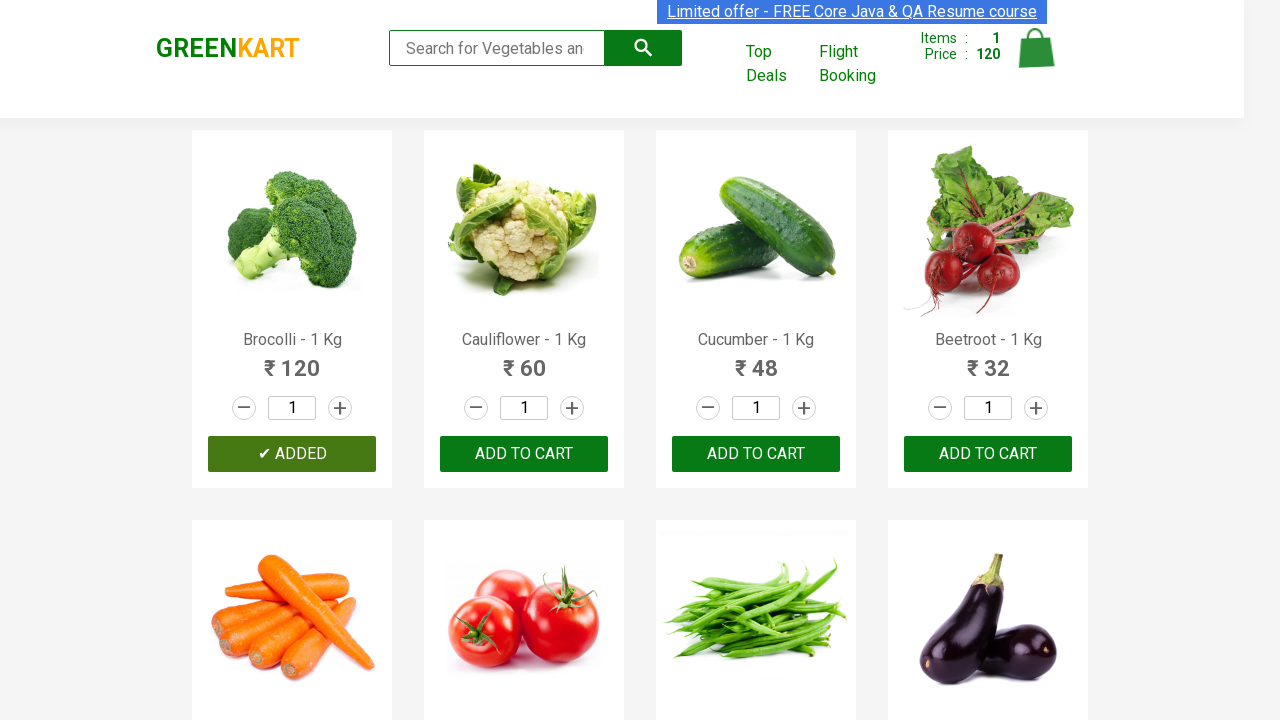

Clicked on cart icon to view shopping cart at (1036, 48) on img[alt='Cart']
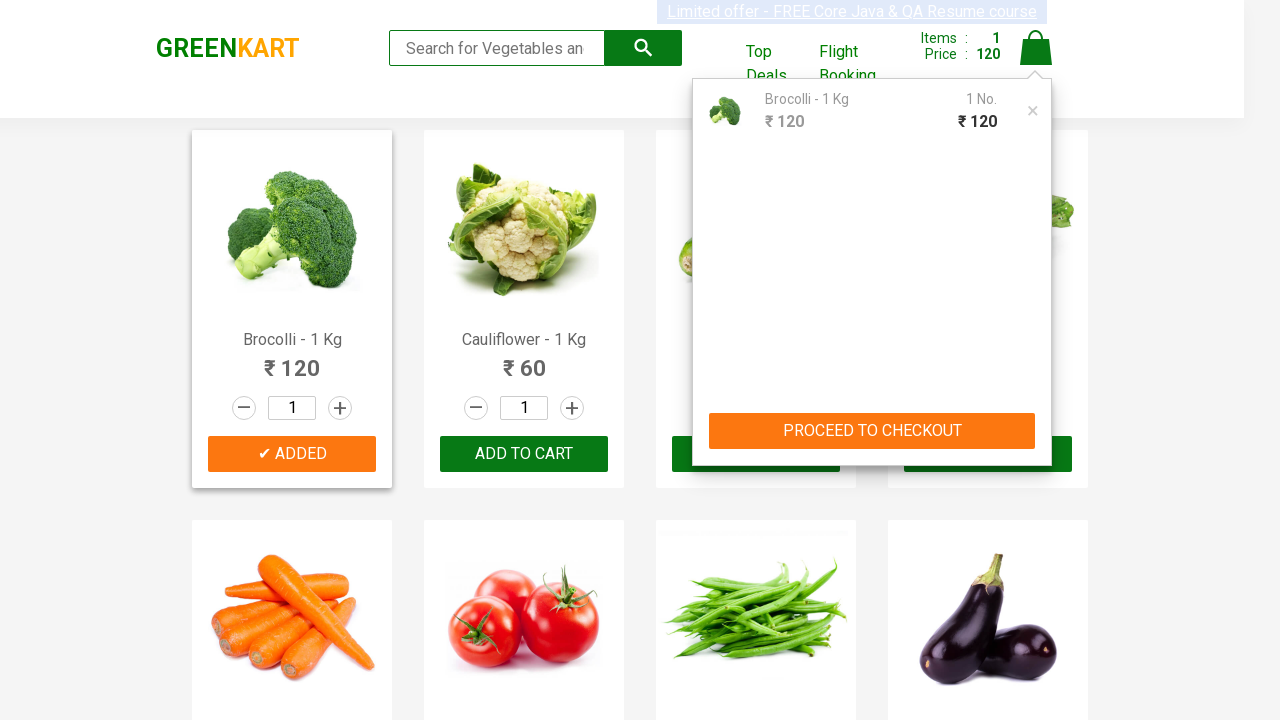

Clicked proceed to checkout button at (872, 431) on xpath=//*[@id='root']/div/header/div/div[3]/div[2]/div[2]/button
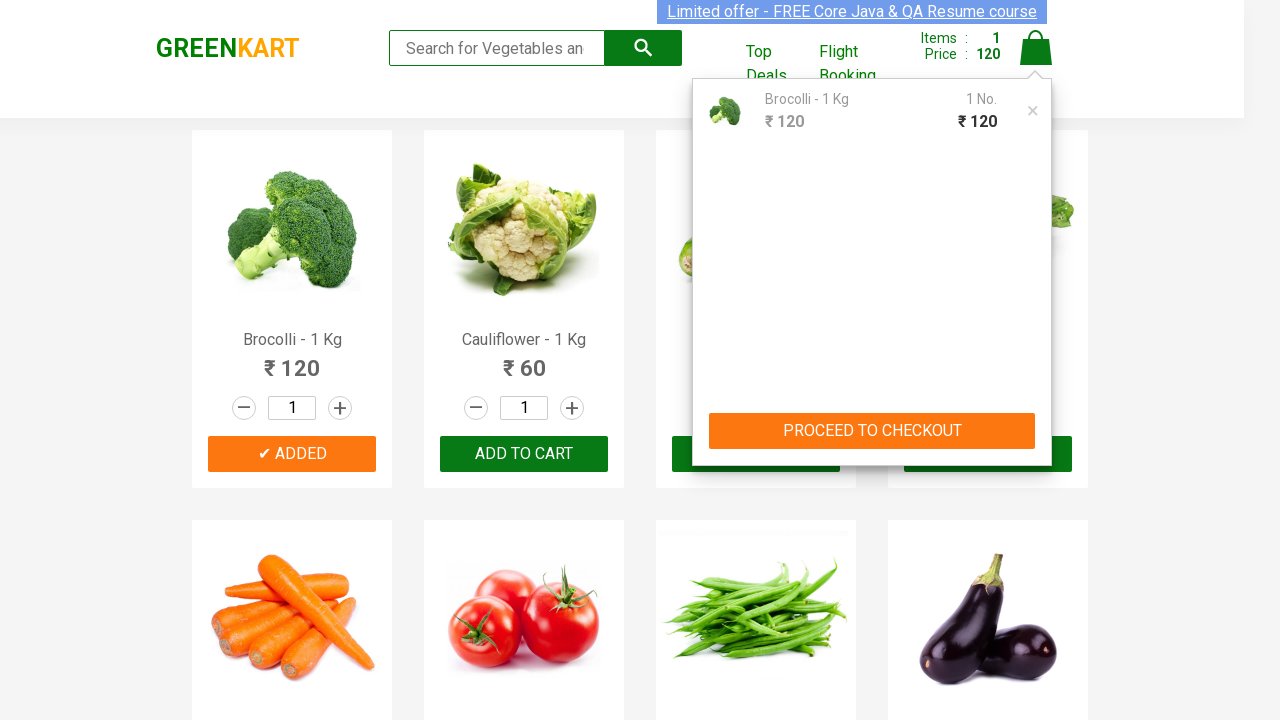

Entered promo code 'DISCOUNT25' in the promocode field on input.promocode
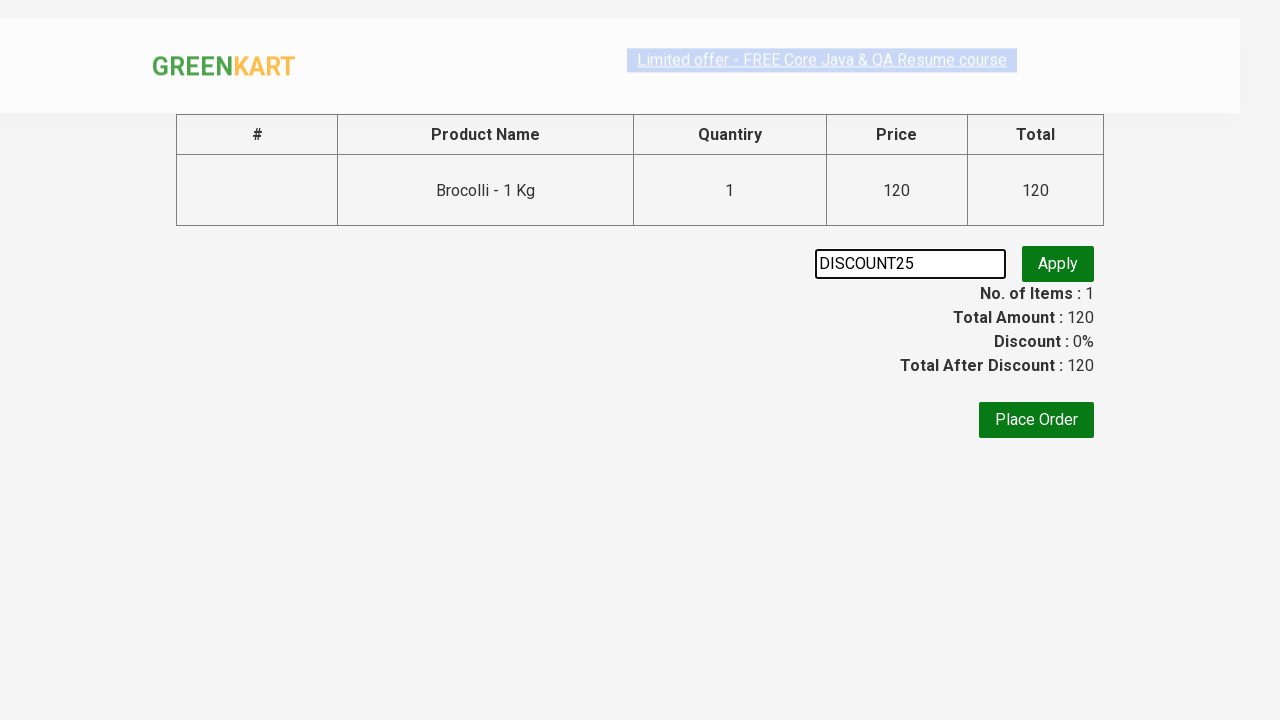

Clicked apply promo button to apply the discount code at (1058, 264) on button.promoBtn
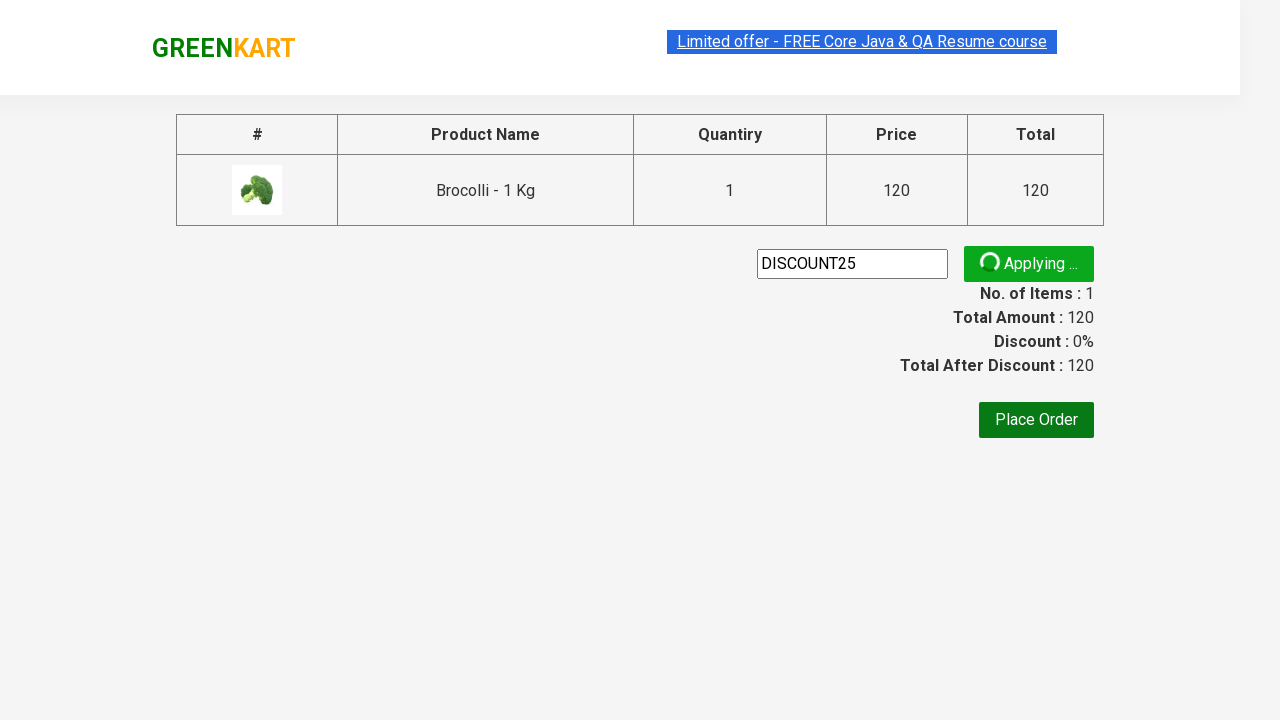

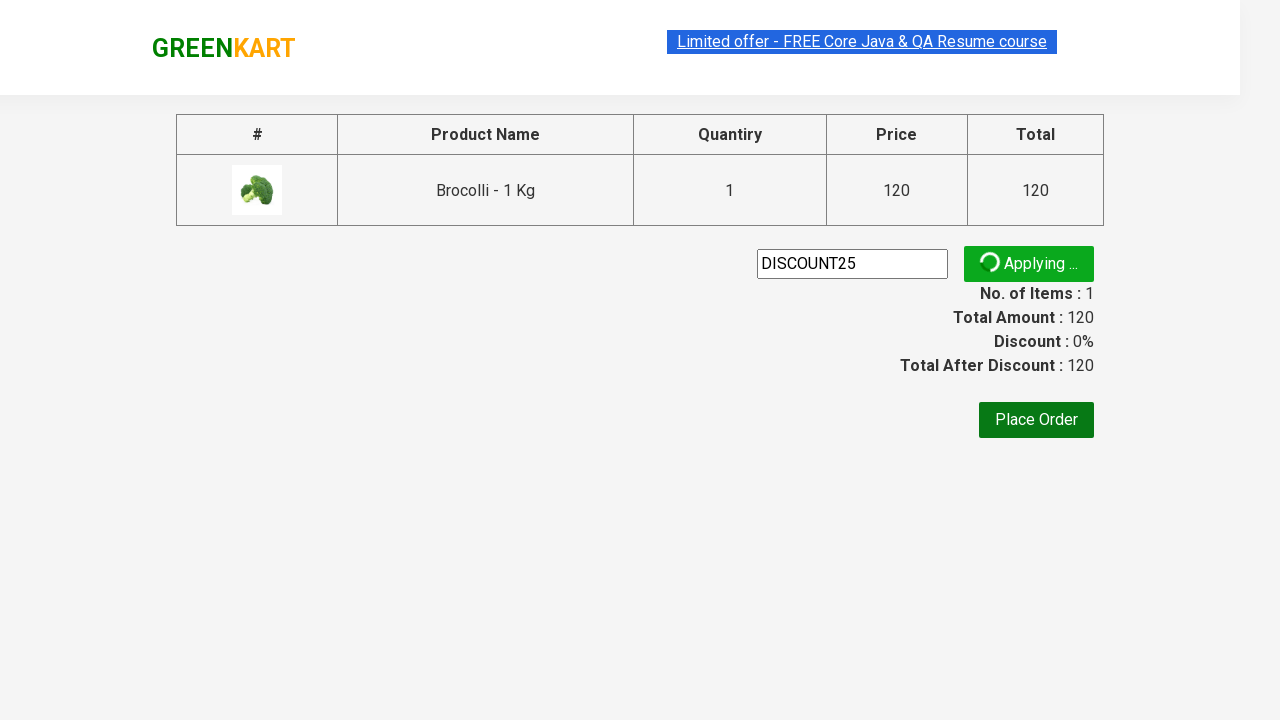